Tests JavaScript confirmation alert handling by clicking a button to trigger a confirmation dialog, accepting the alert, and verifying the result message on the page.

Starting URL: http://the-internet.herokuapp.com/javascript_alerts

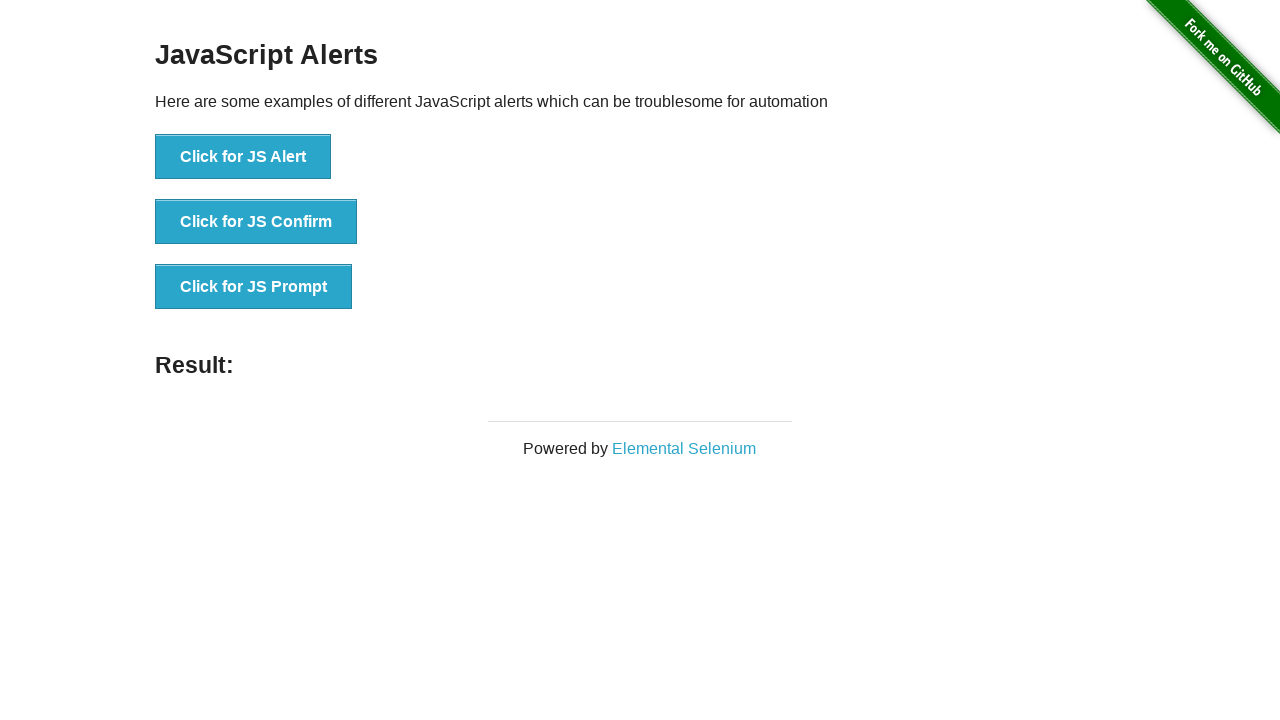

Clicked the second button to trigger JavaScript confirmation alert at (256, 222) on button >> nth=1
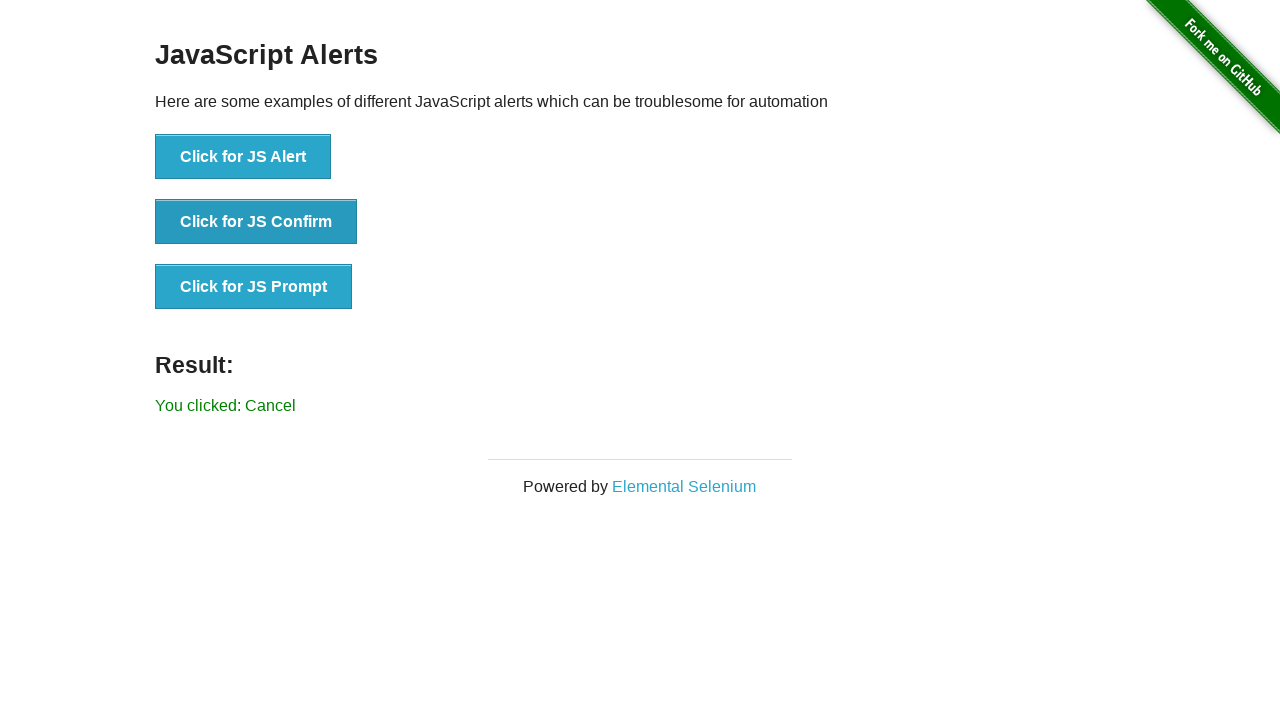

Set up dialog handler to accept confirmation alerts
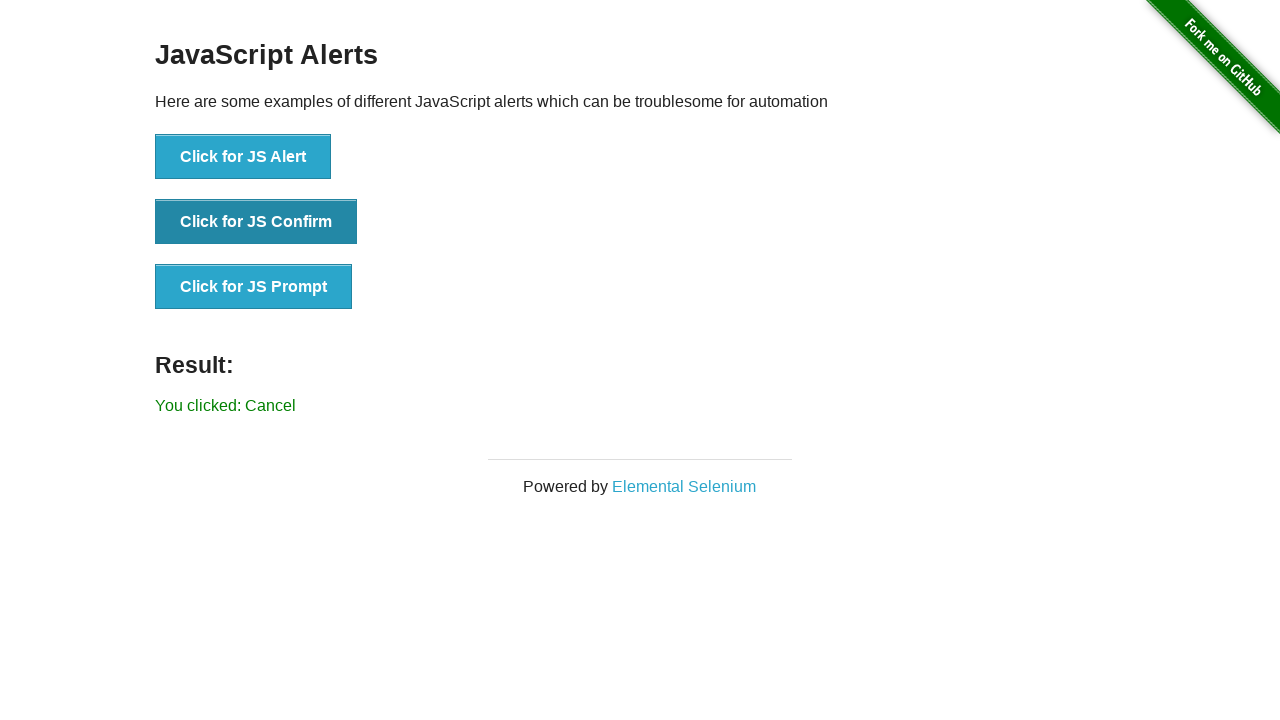

Clicked the second button again to trigger confirmation dialog with handler ready at (256, 222) on button >> nth=1
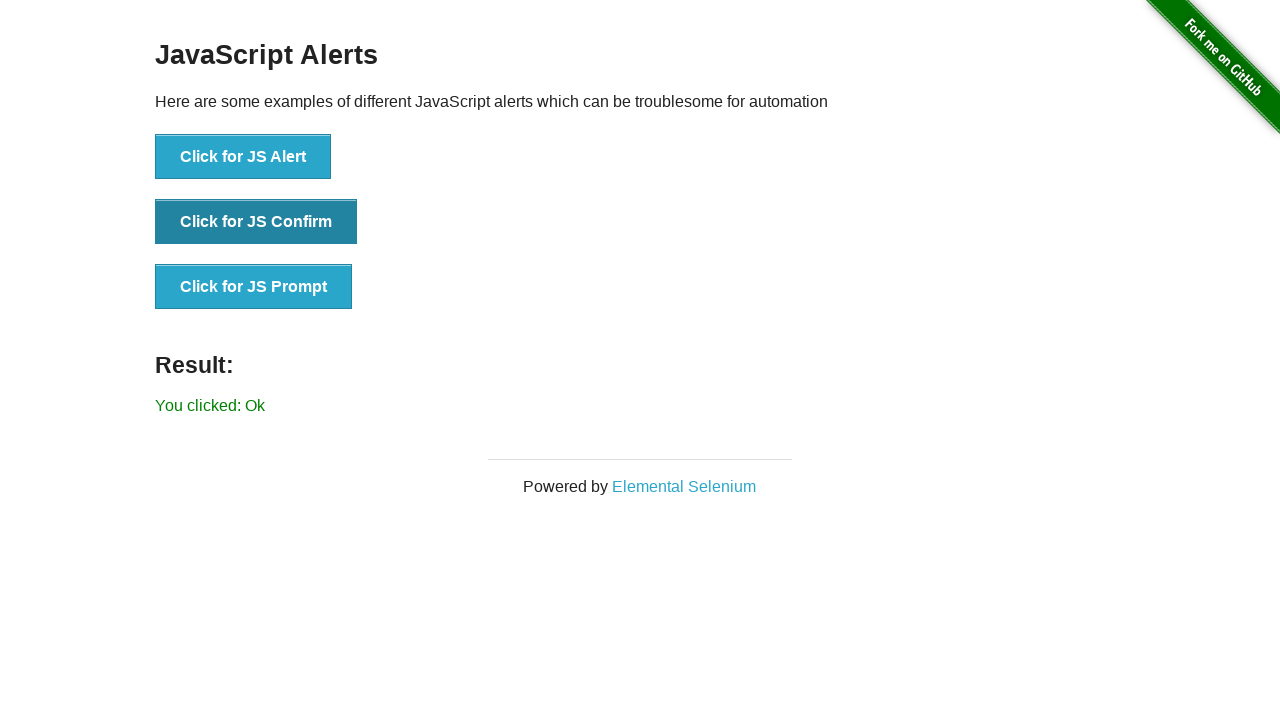

Result element loaded on page
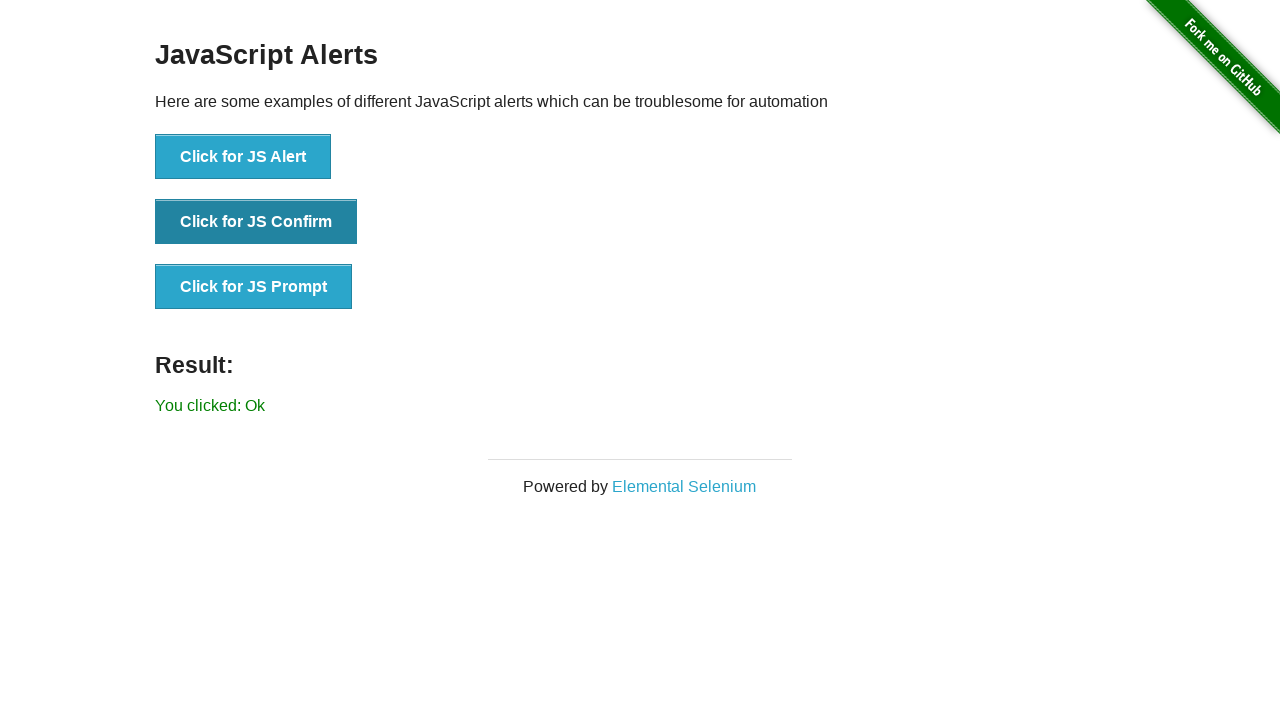

Retrieved result text from page
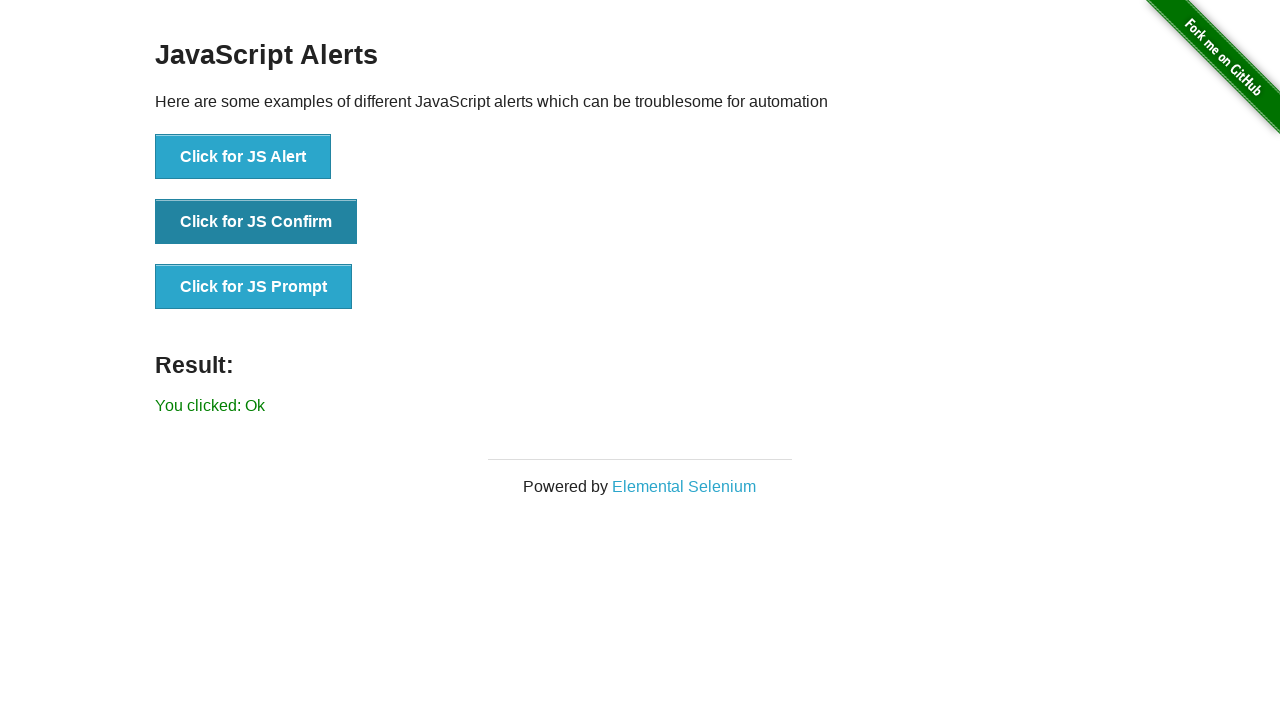

Verified result text matches expected value 'You clicked: Ok'
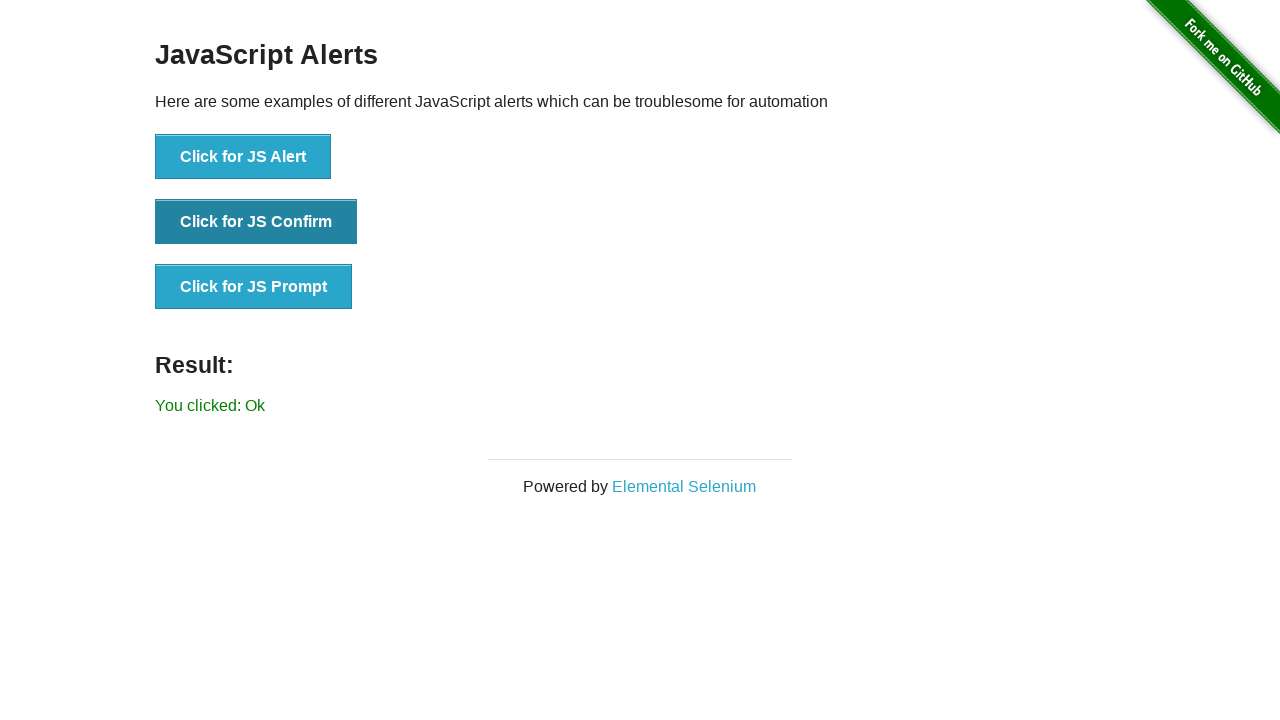

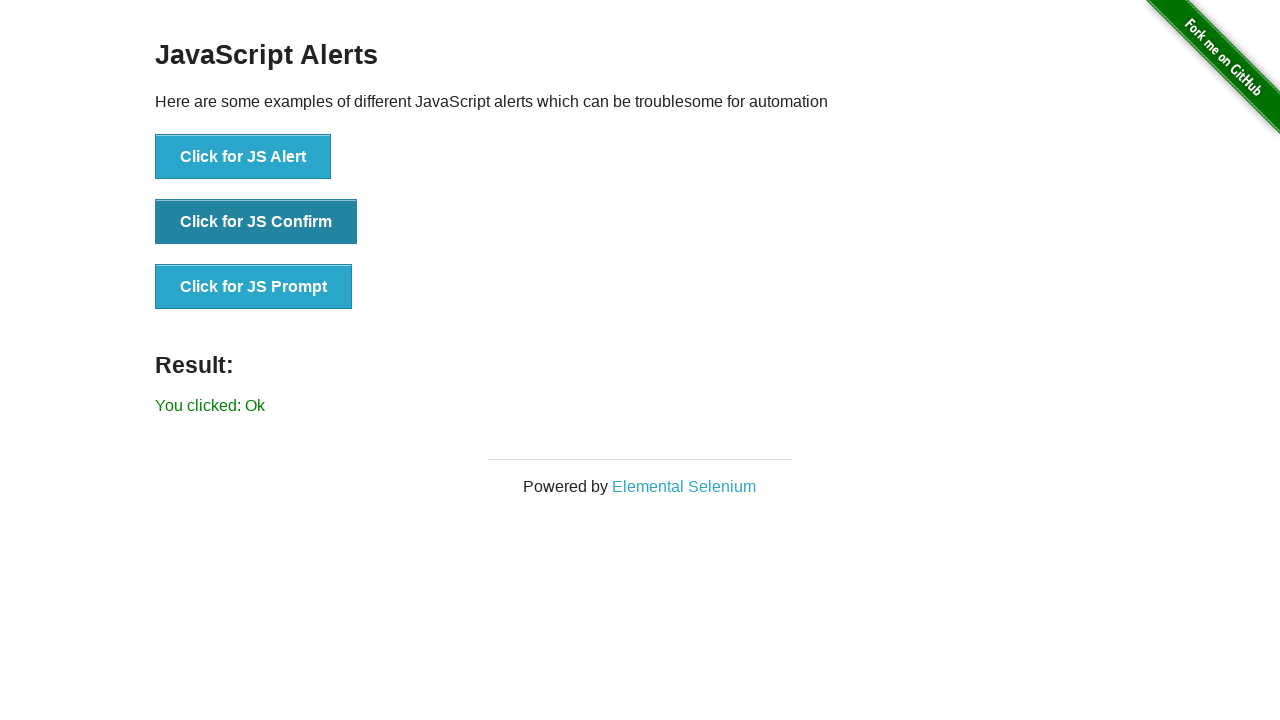